Tests hover functionality by hovering over 3 user figure elements and verifying that user names become visible on hover

Starting URL: https://the-internet.herokuapp.com/hovers

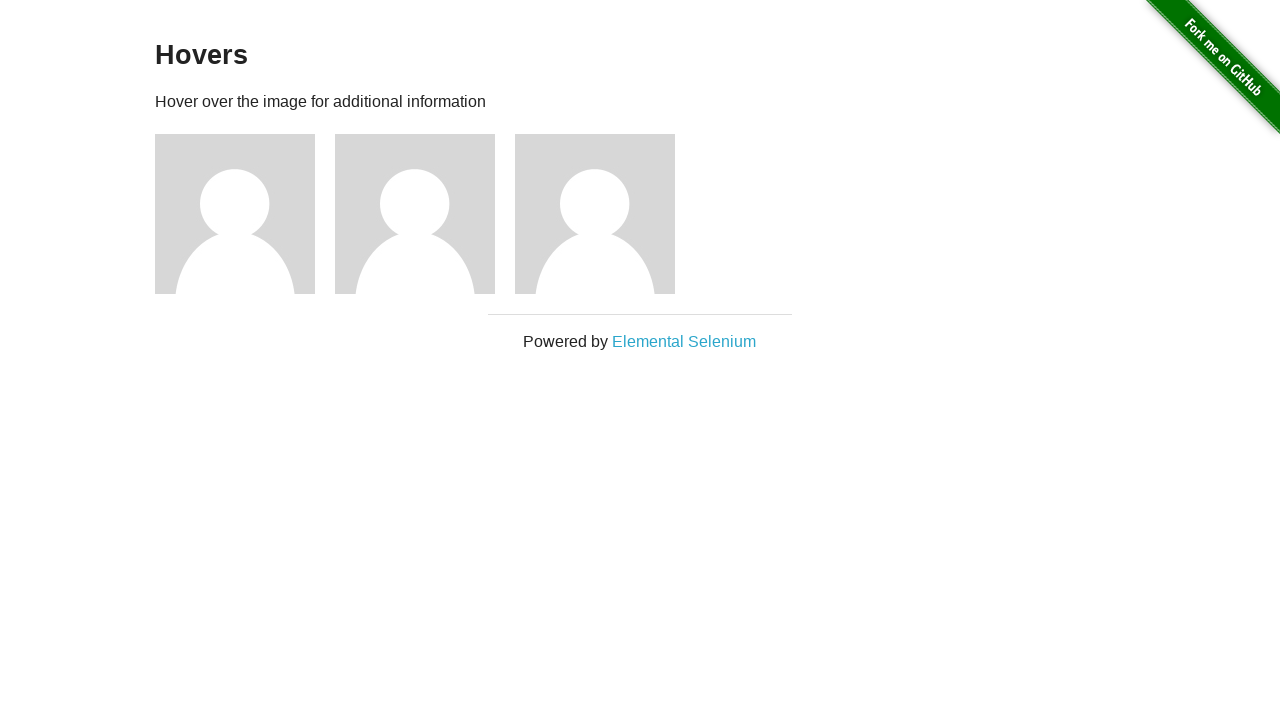

Navigated to hovers page
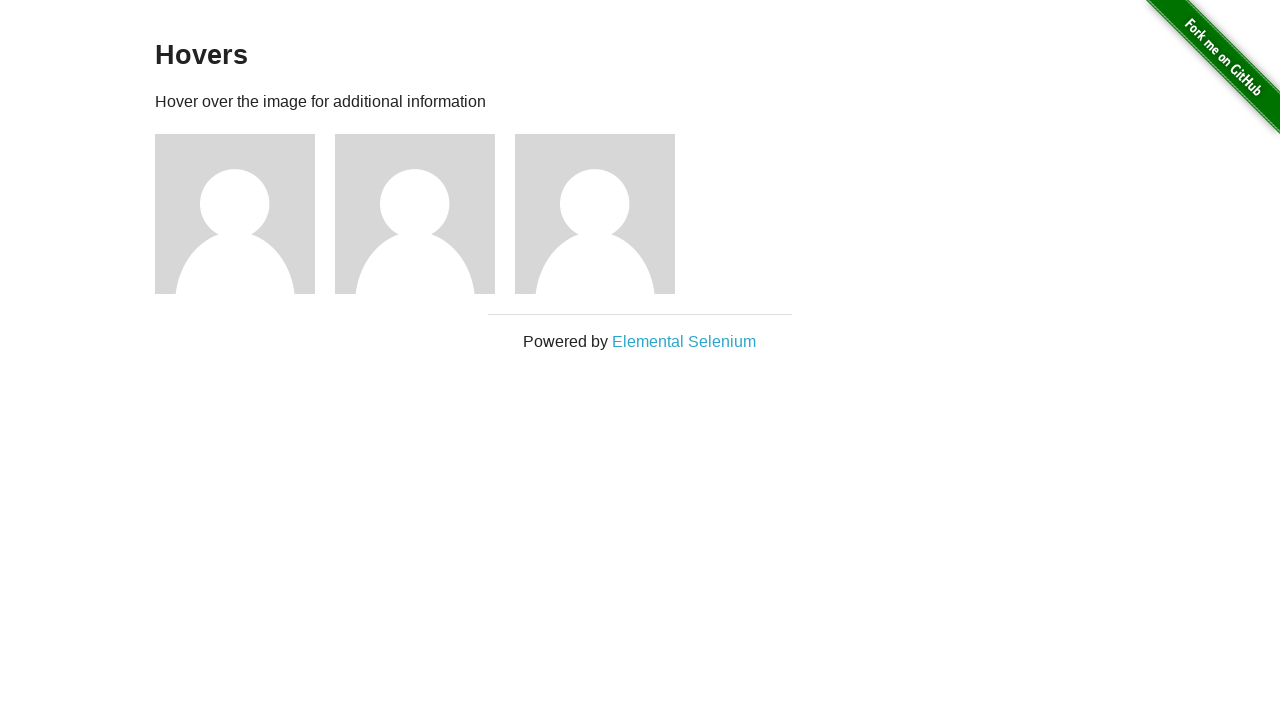

Located all user figure elements
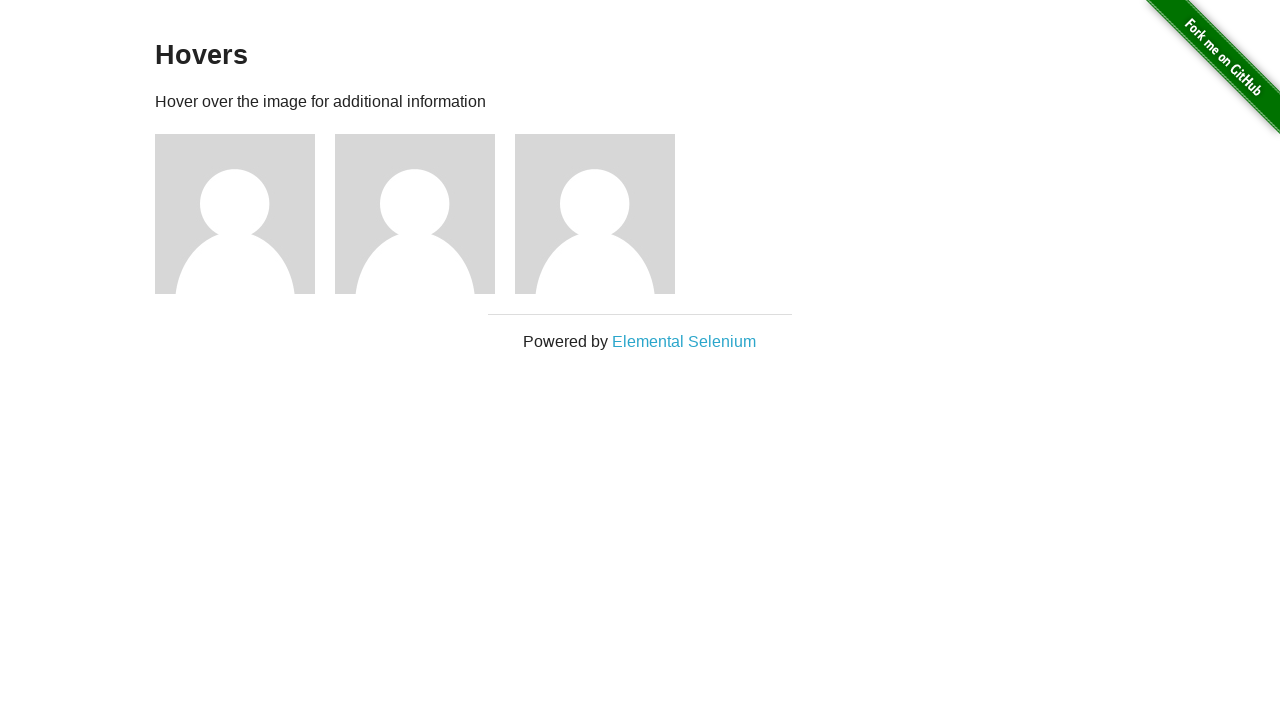

Hovered over user figure 1 at (245, 214) on div.figure >> nth=0
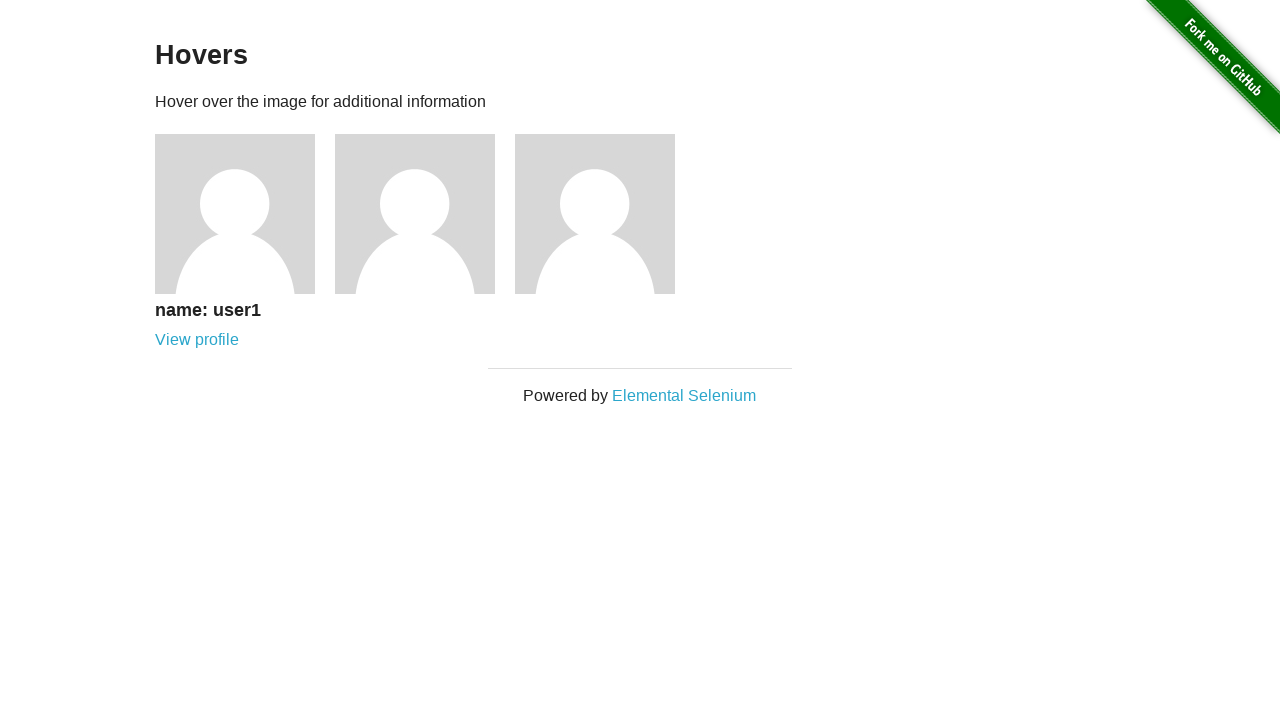

User name 1 became visible on hover
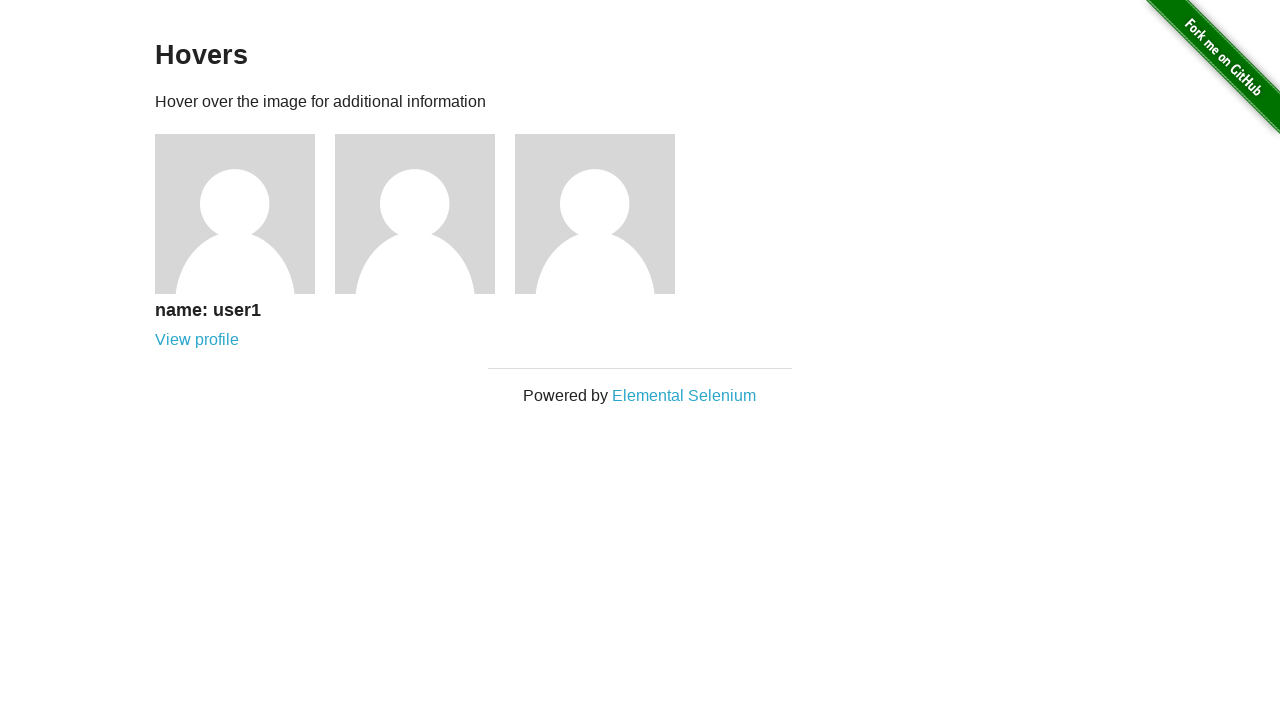

Hovered over user figure 2 at (425, 214) on div.figure >> nth=1
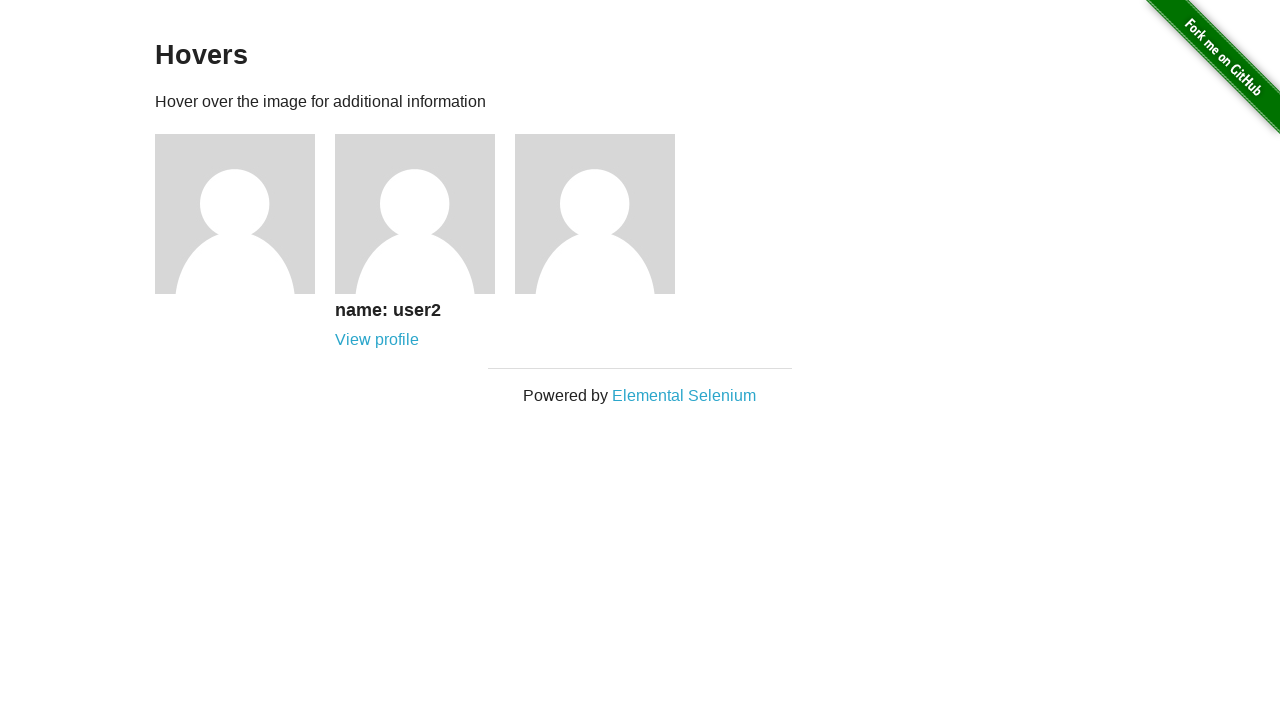

User name 2 became visible on hover
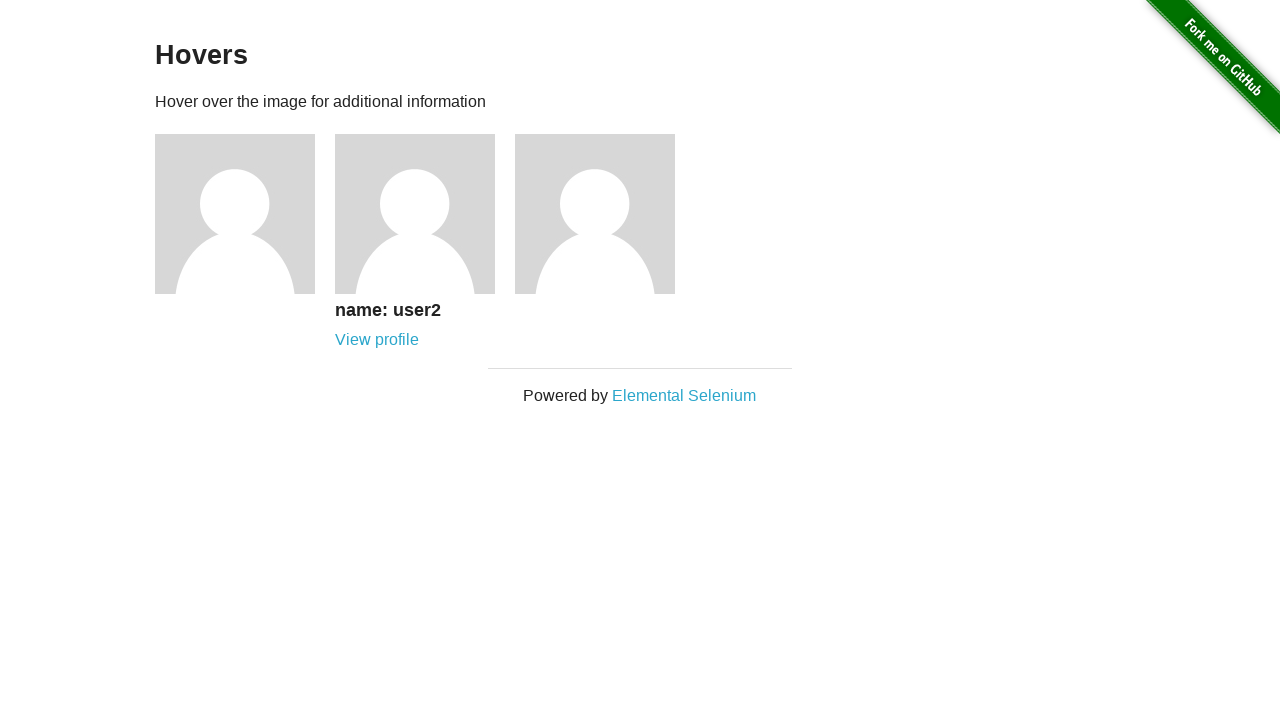

Hovered over user figure 3 at (605, 214) on div.figure >> nth=2
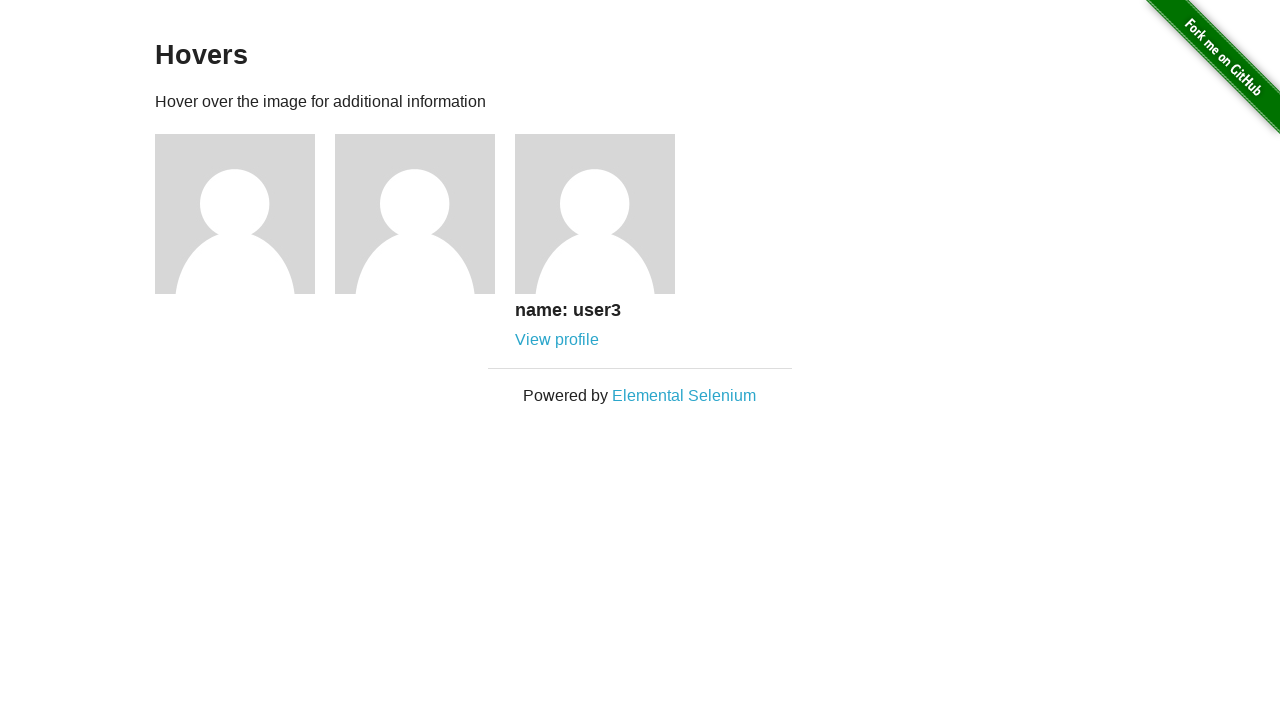

User name 3 became visible on hover
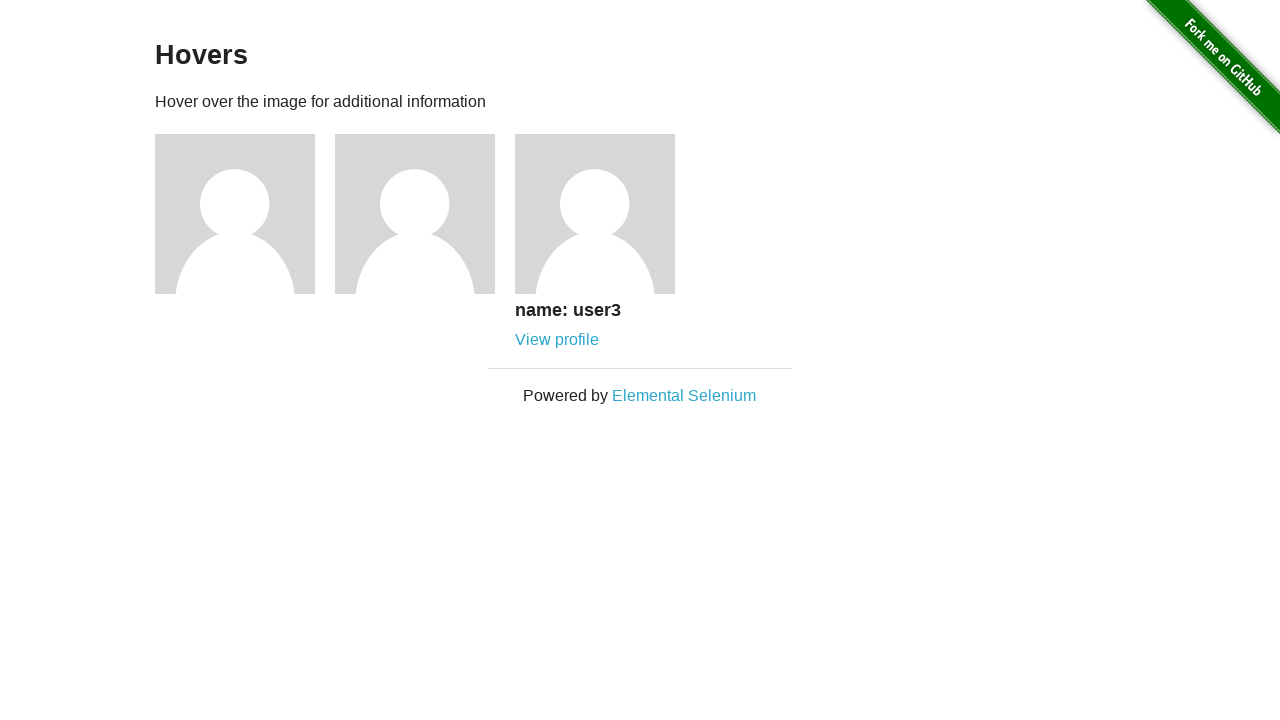

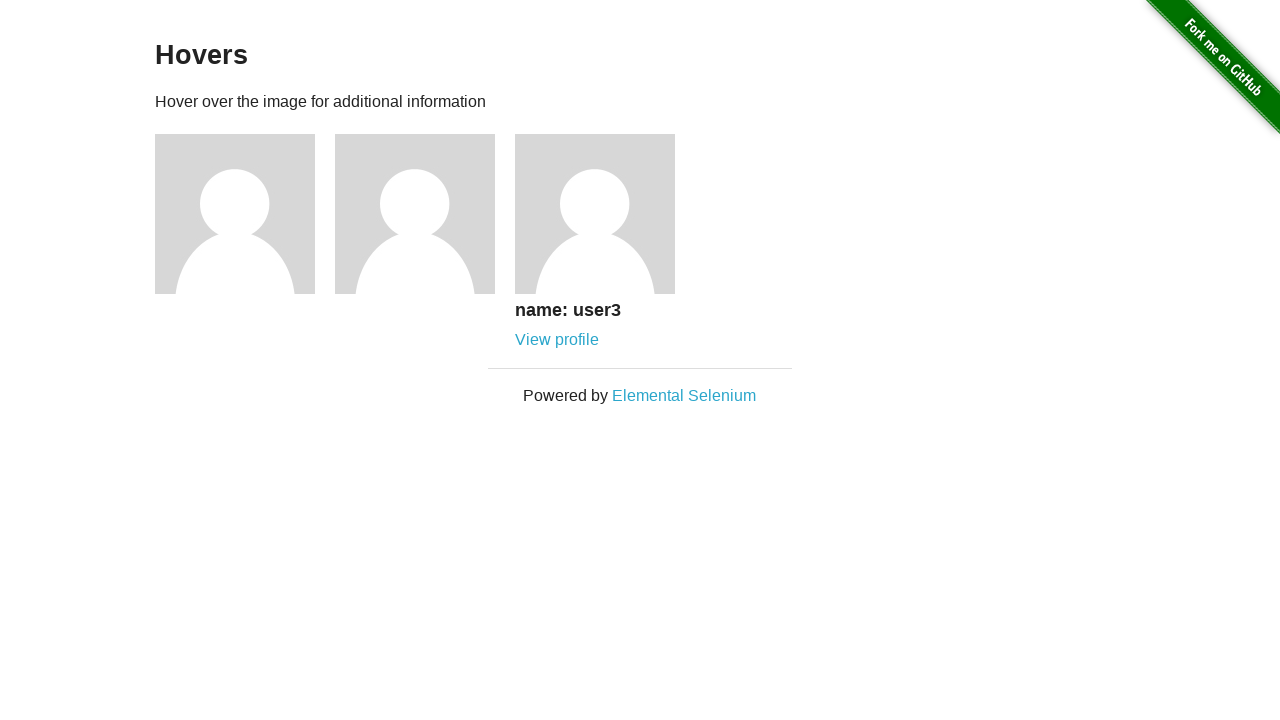